Navigates to the Royal Enfield Hunter 350 motorcycle page and waits for it to load.

Starting URL: https://www.royalenfield.com/in/en/motorcycles/hunter-350/

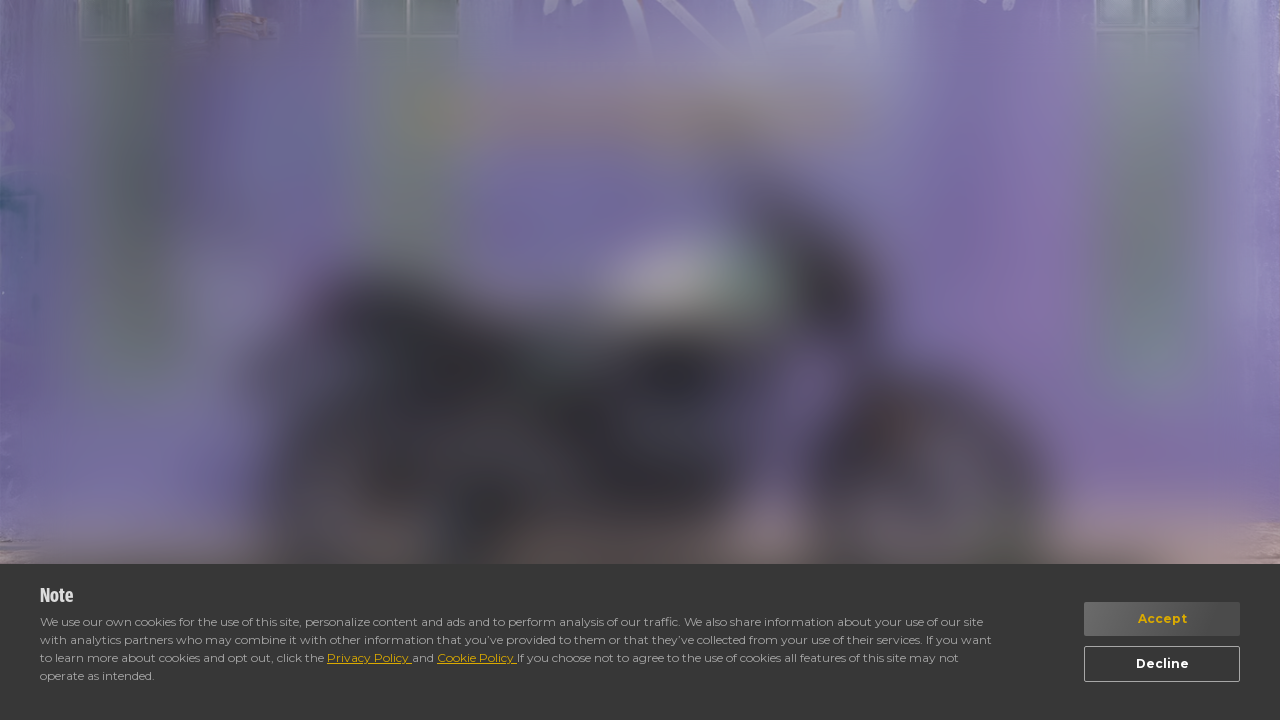

Waited for Royal Enfield Hunter 350 page DOM to load
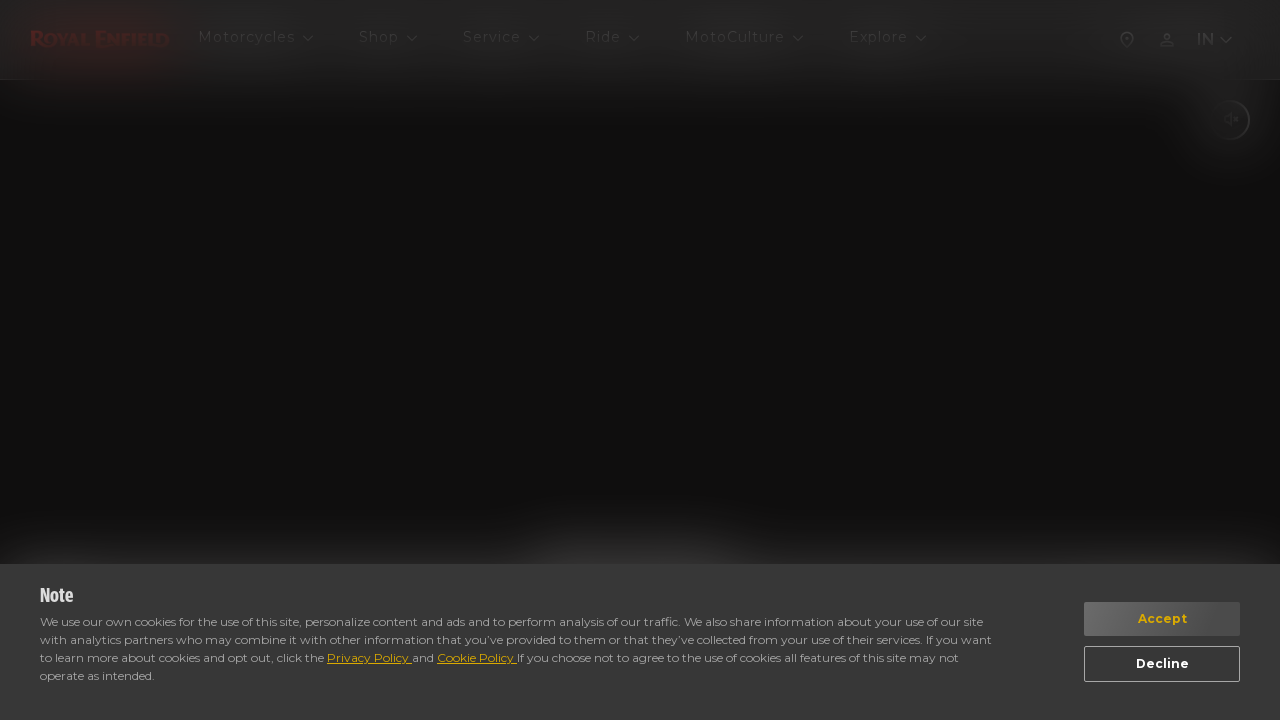

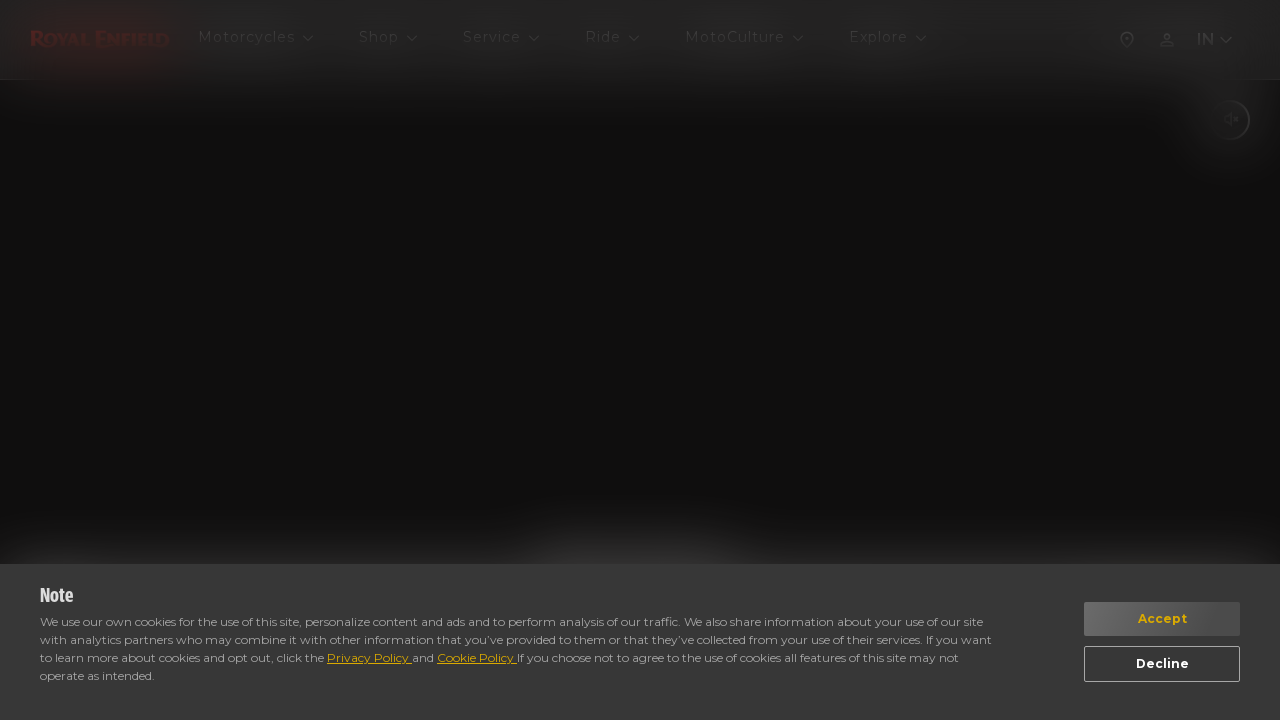